Tests the customer login flow on a demo banking website by selecting "Customer Login", choosing a customer from dropdown, and clicking login.

Starting URL: https://www.globalsqa.com/angularJs-protractor/BankingProject

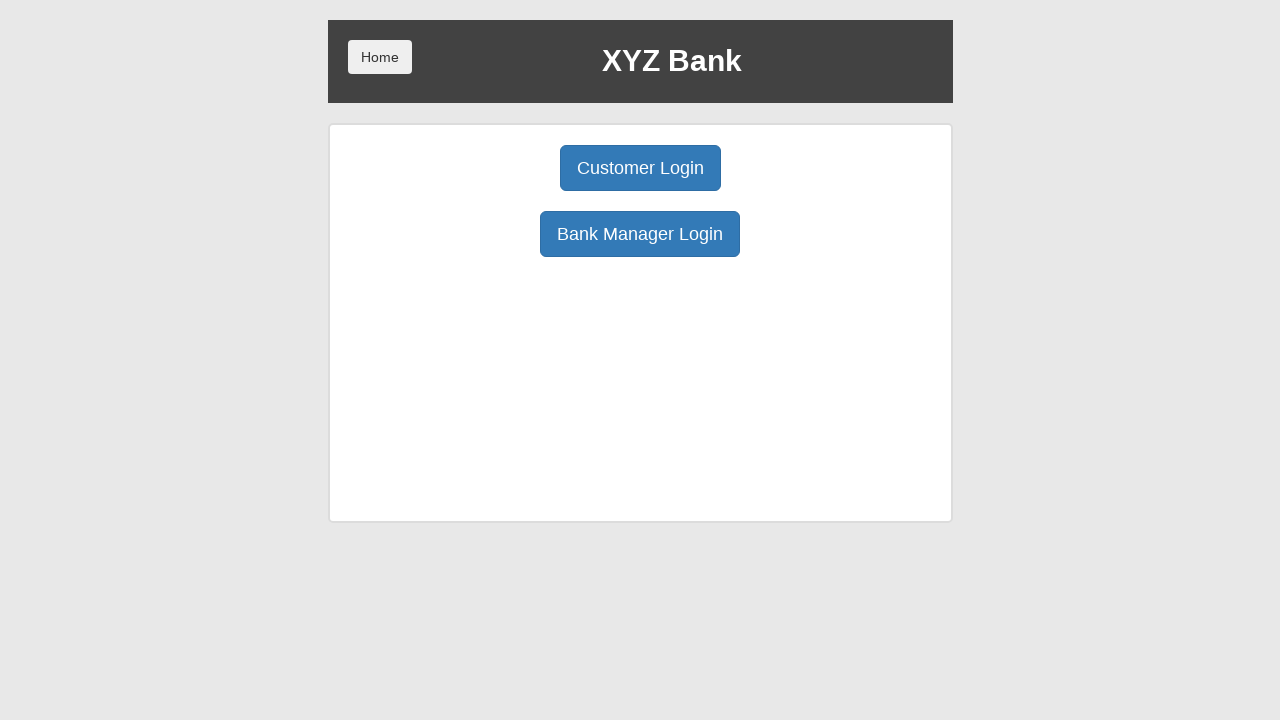

Clicked 'Customer Login' button at (640, 168) on button:has-text('Customer Login')
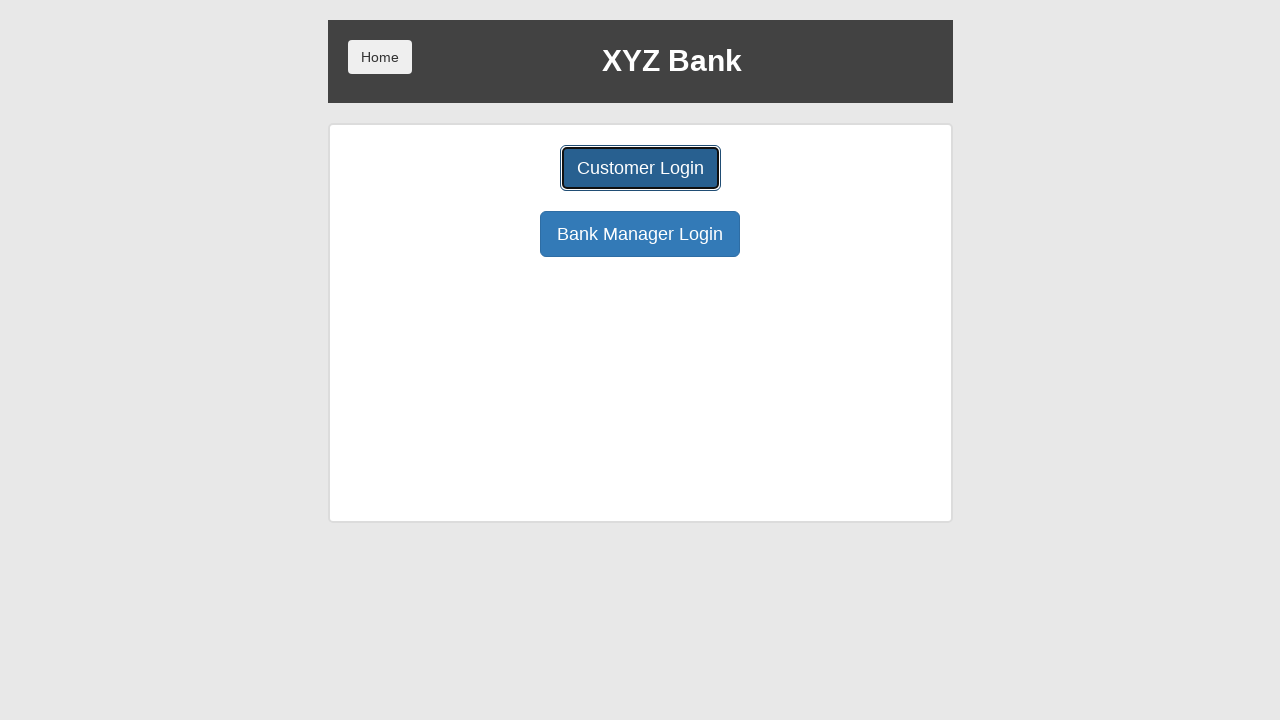

Customer dropdown appeared
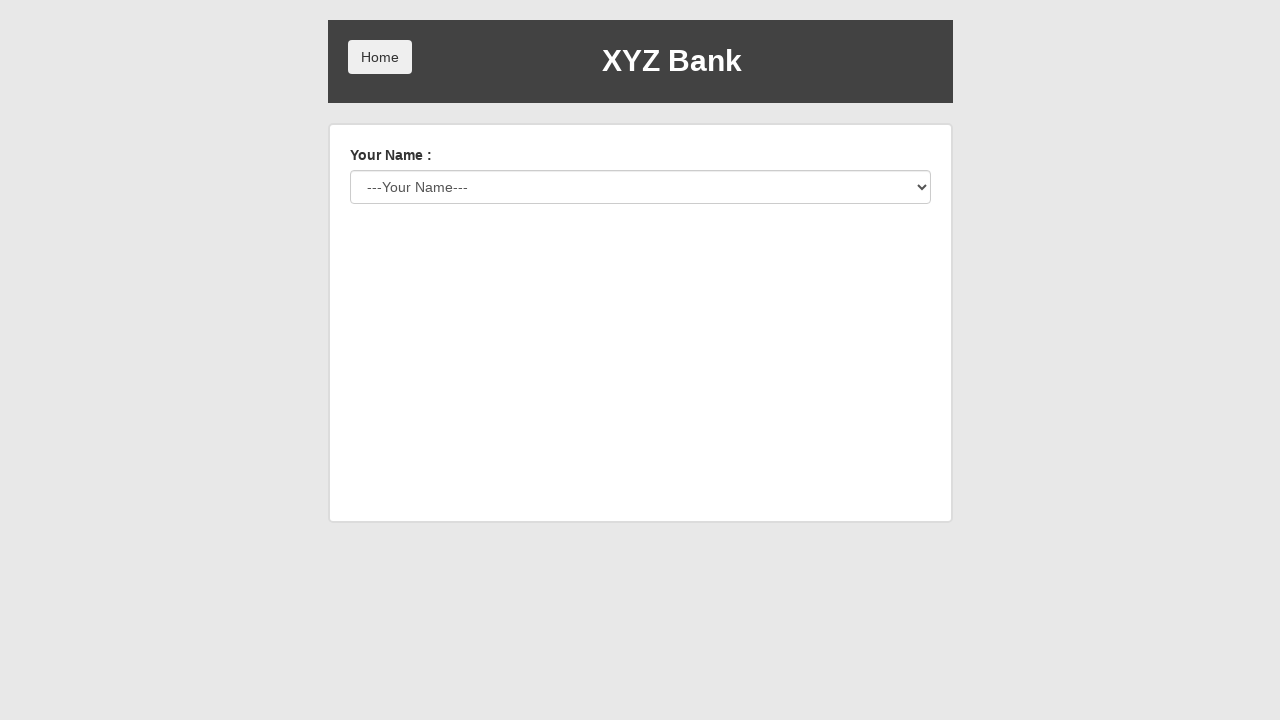

Selected 'Hermoine Granger' from customer dropdown on select#userSelect
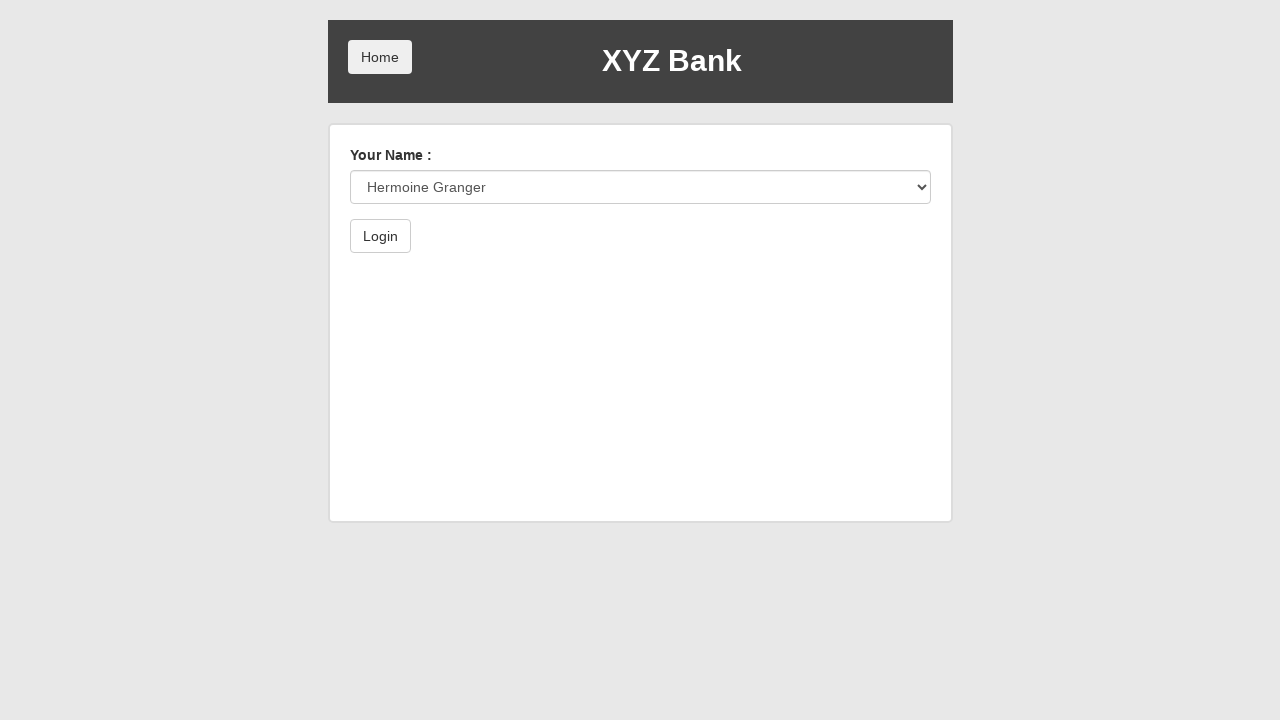

Clicked Login button at (380, 236) on button:has-text('Login')
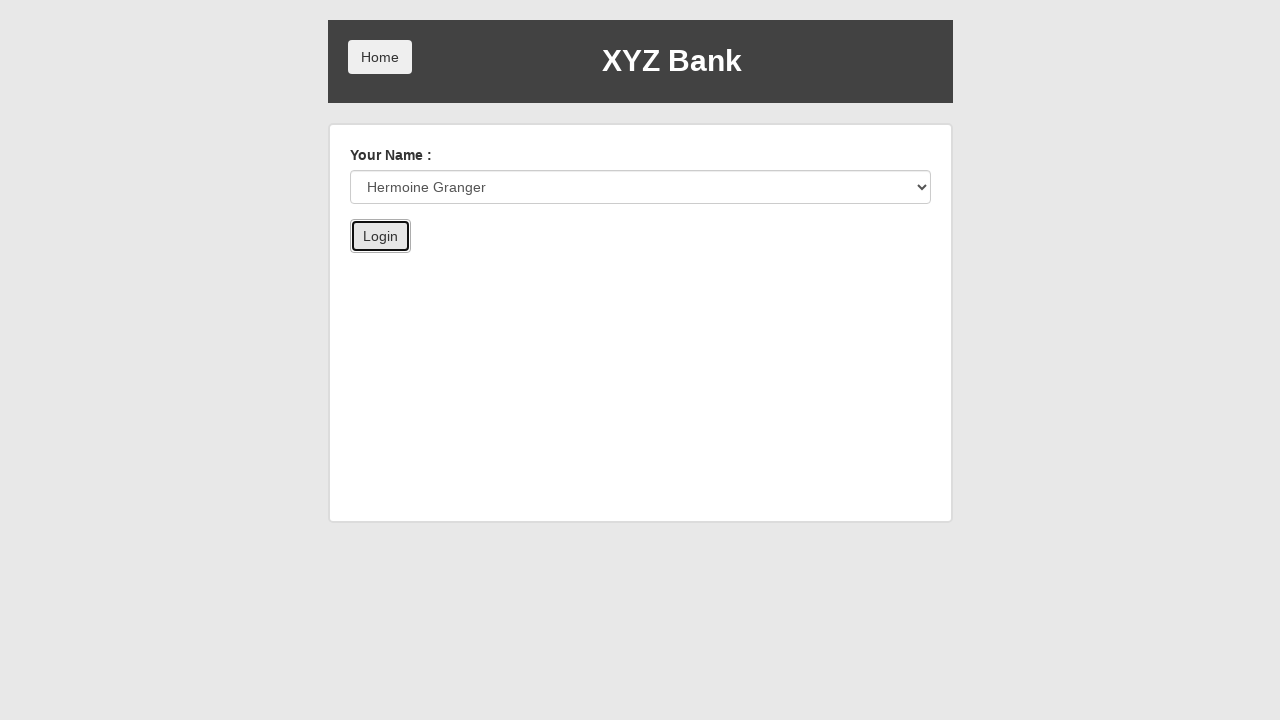

Account page loaded with Welcome message
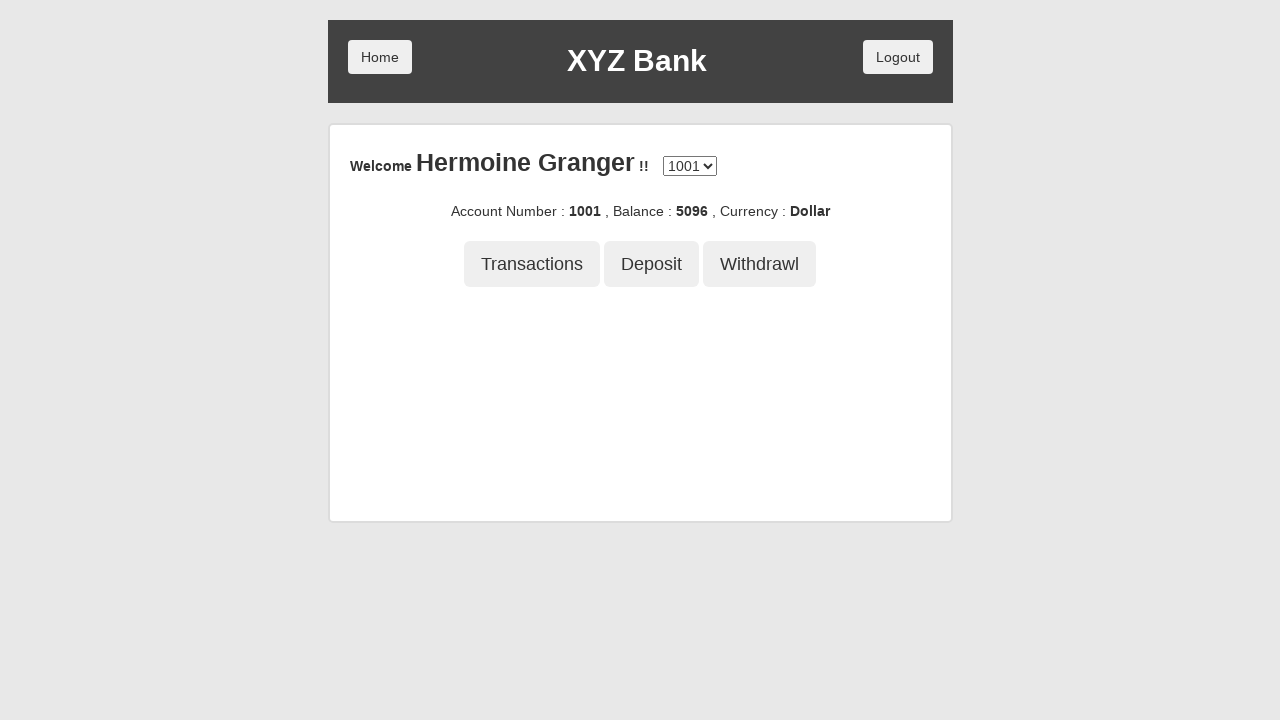

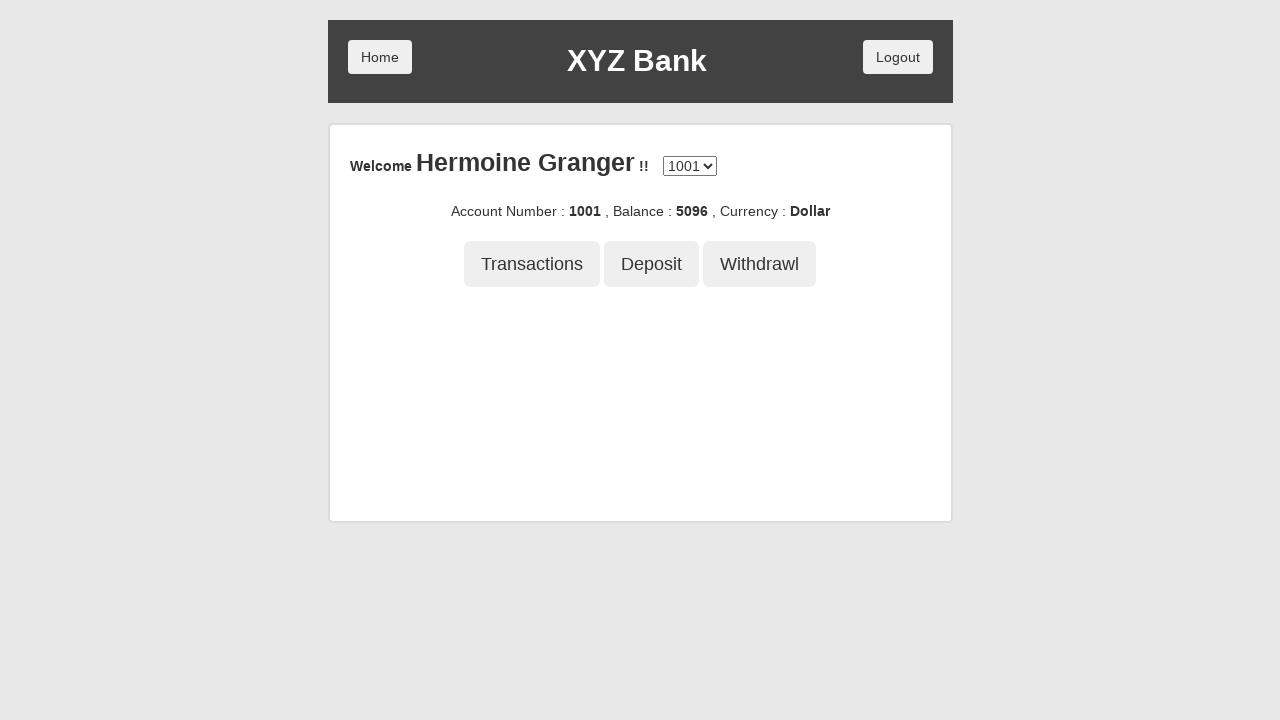